Tests form interactions by selecting a gender radio button and clicking a hobbies checkbox on the practice form

Starting URL: https://demoqa.com/automation-practice-form

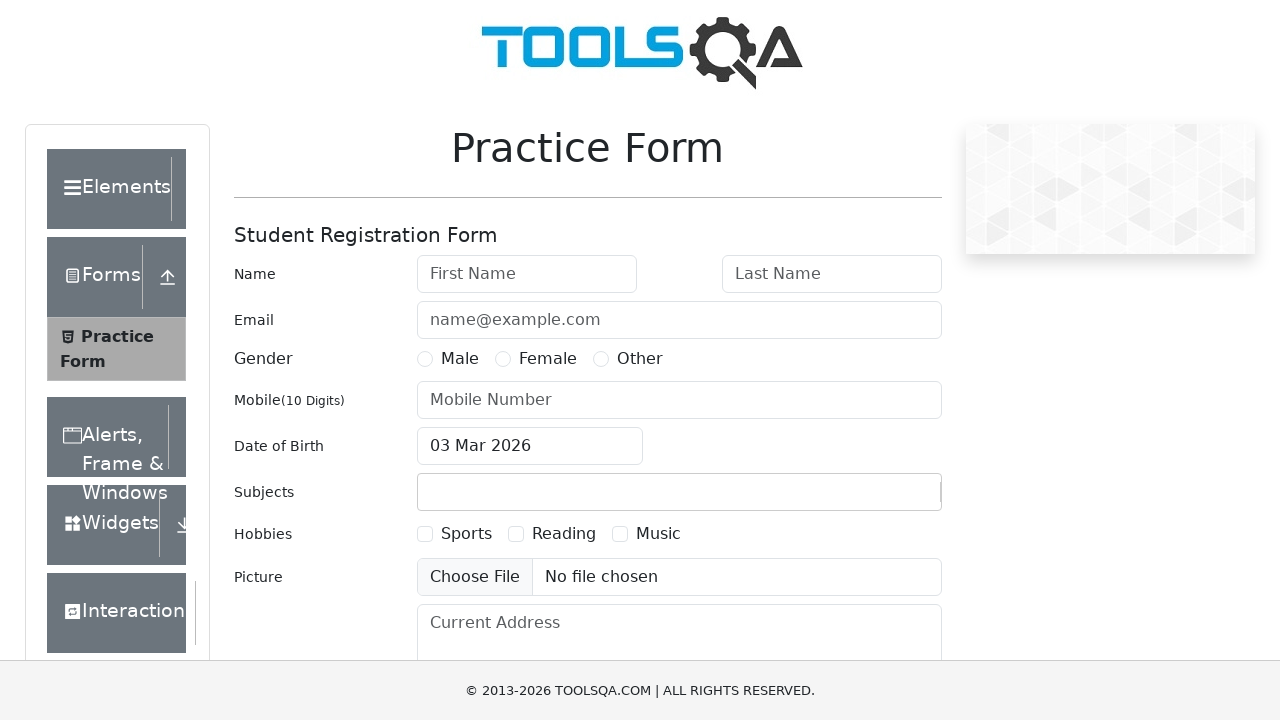

Waited for automation practice form to load
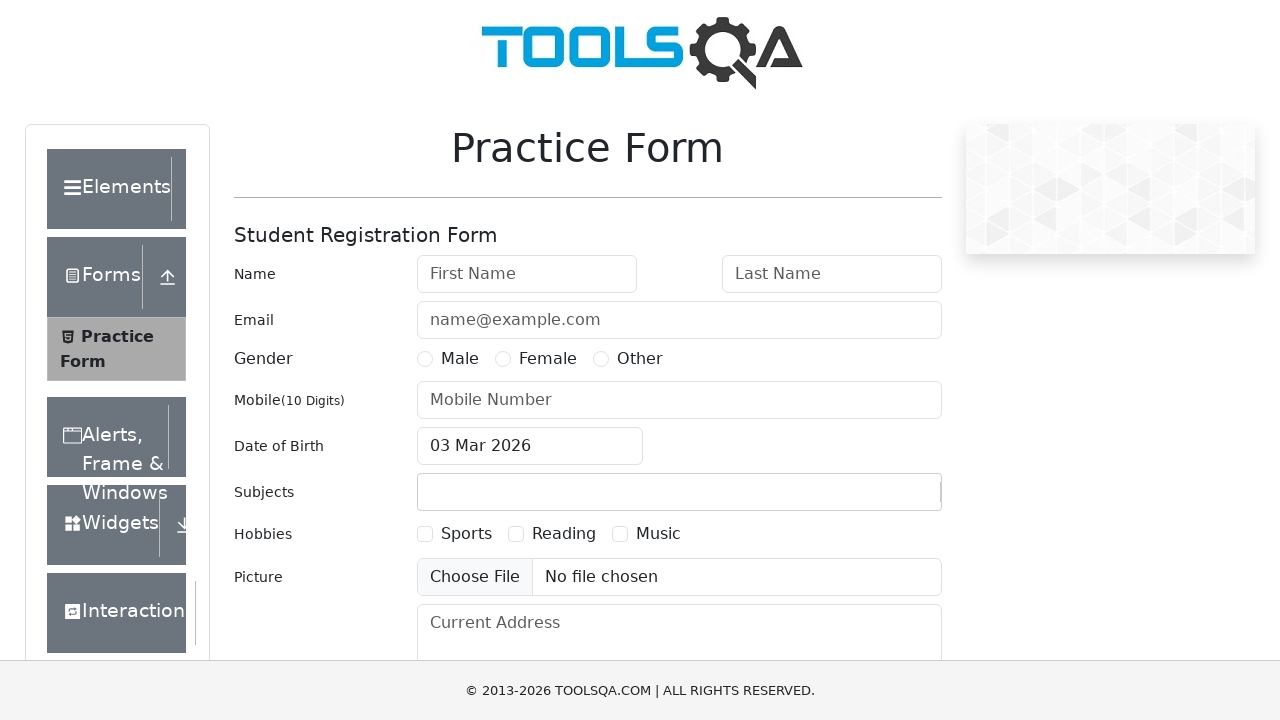

Selected Male gender radio button at (460, 359) on label[for='gender-radio-1']
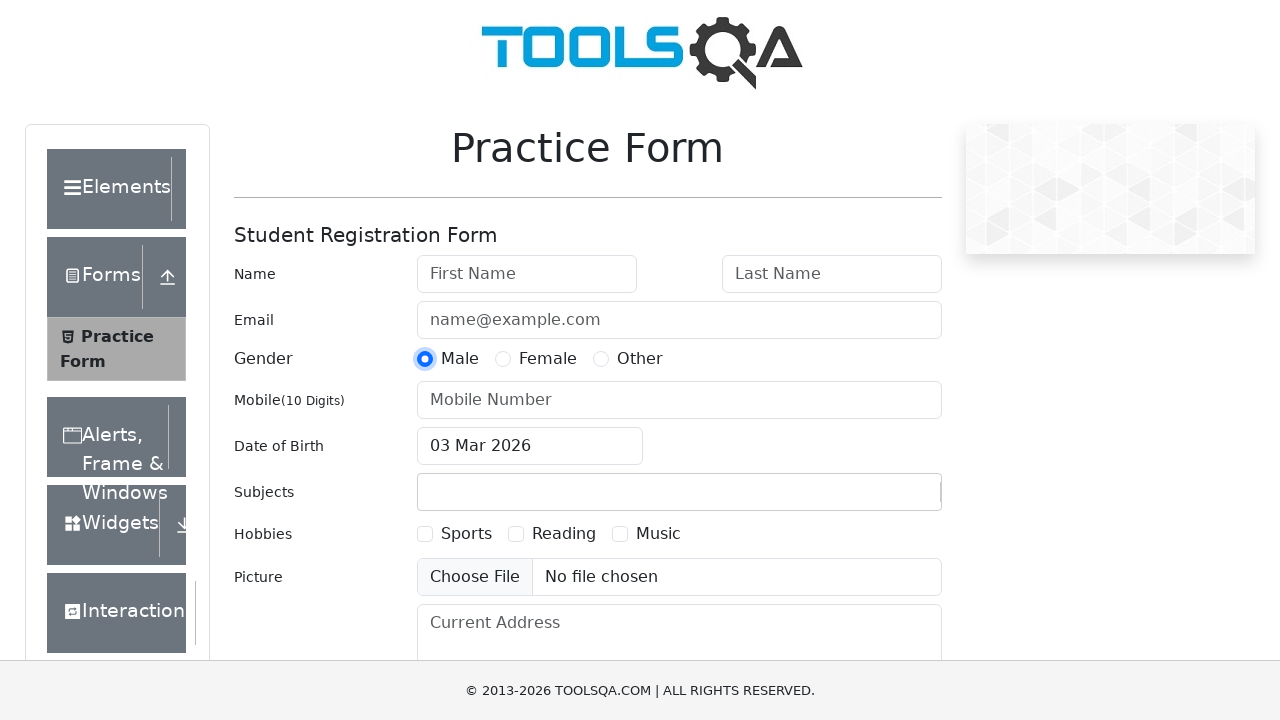

Scrolled to Music hobbies checkbox
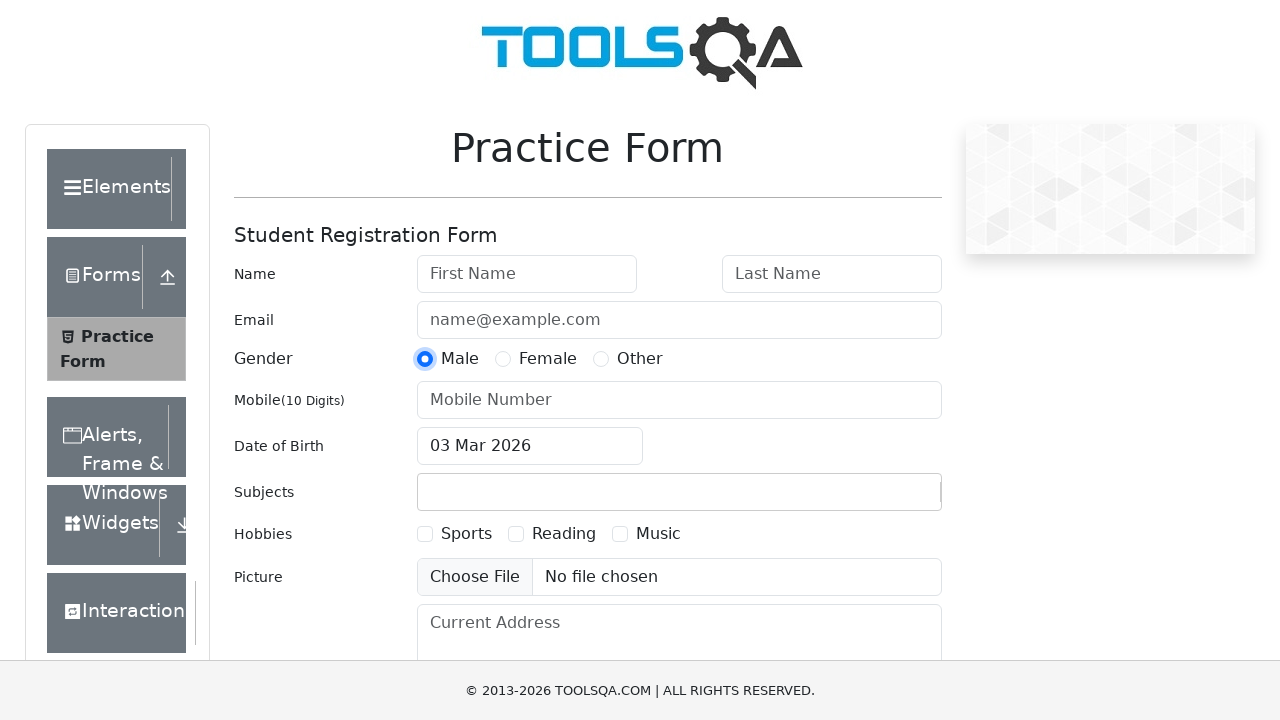

Clicked Music hobbies checkbox at (658, 534) on label[for='hobbies-checkbox-3']
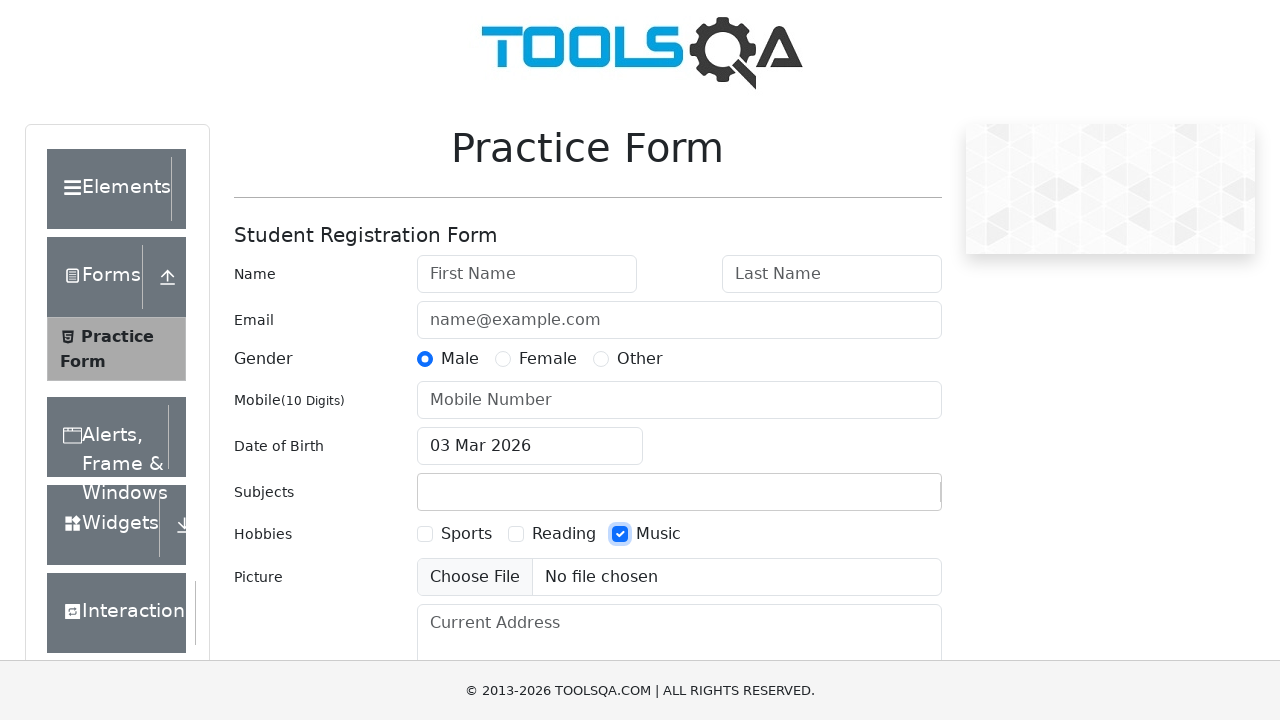

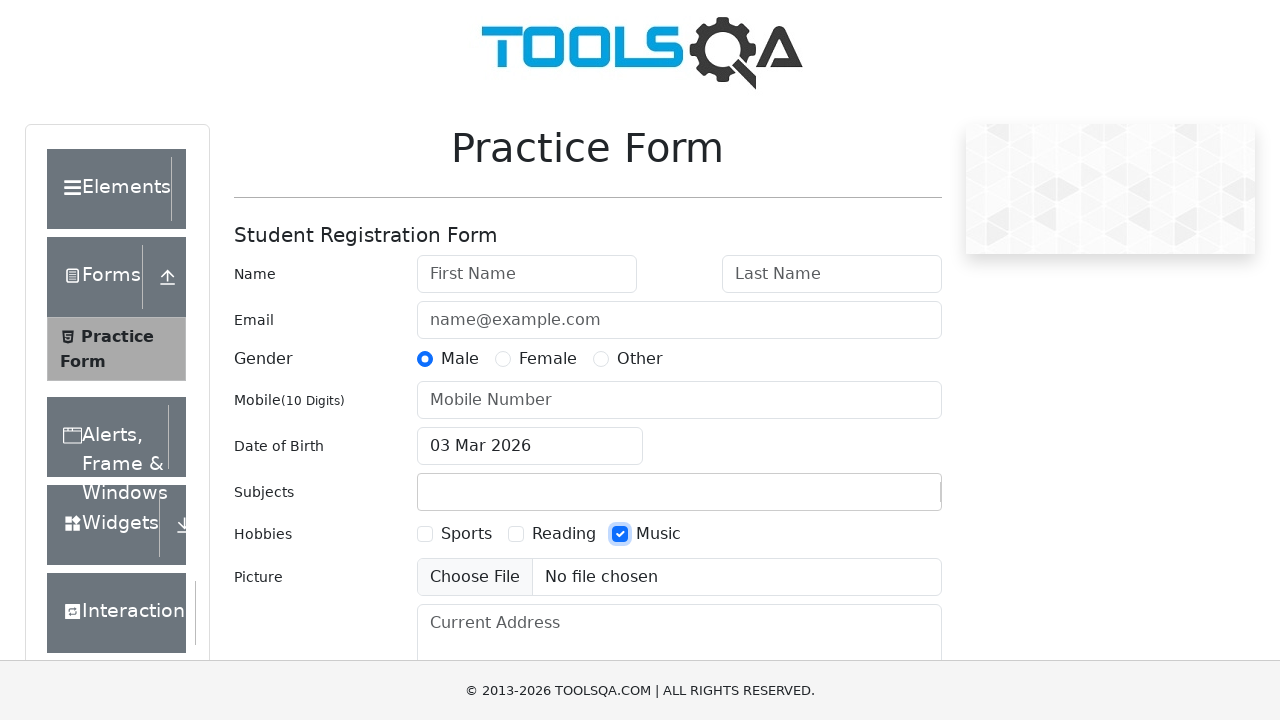